Tests the dropdown select menu by selecting options using different methods: visible text, value, and index.

Starting URL: https://bonigarcia.dev/selenium-webdriver-java/web-form.html

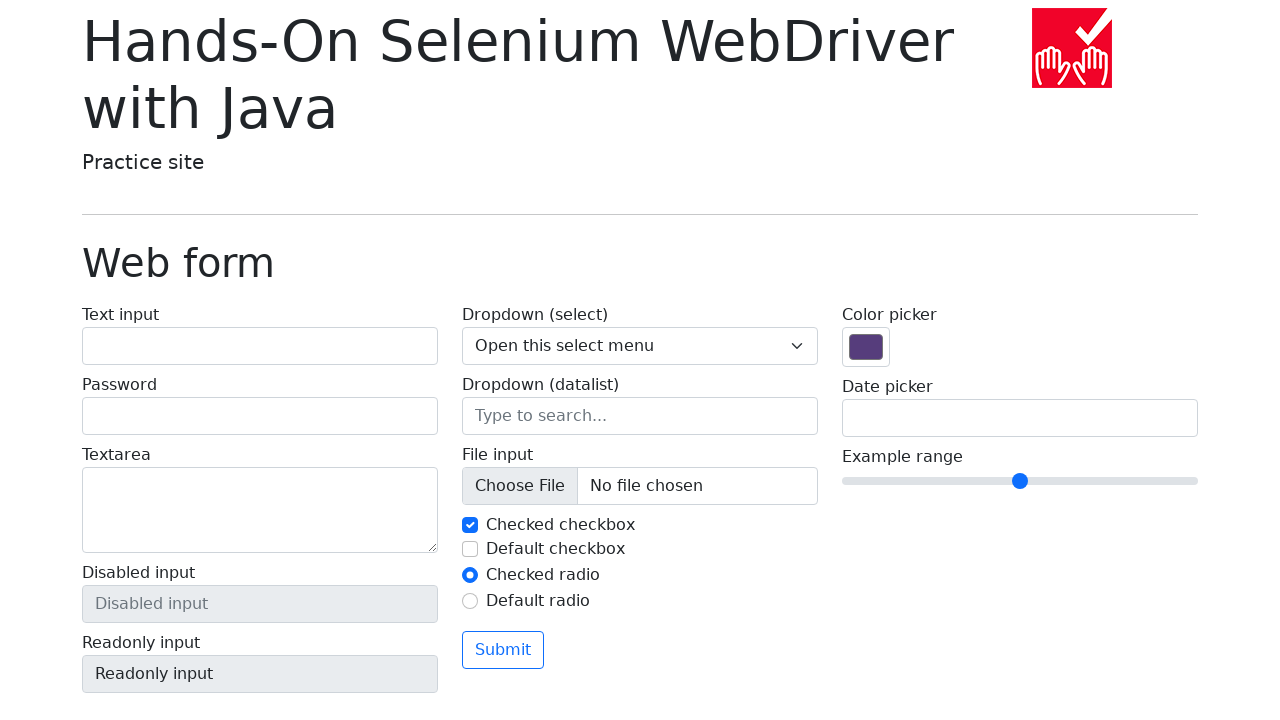

Selected 'Open this select menu' option by label on select[name='my-select']
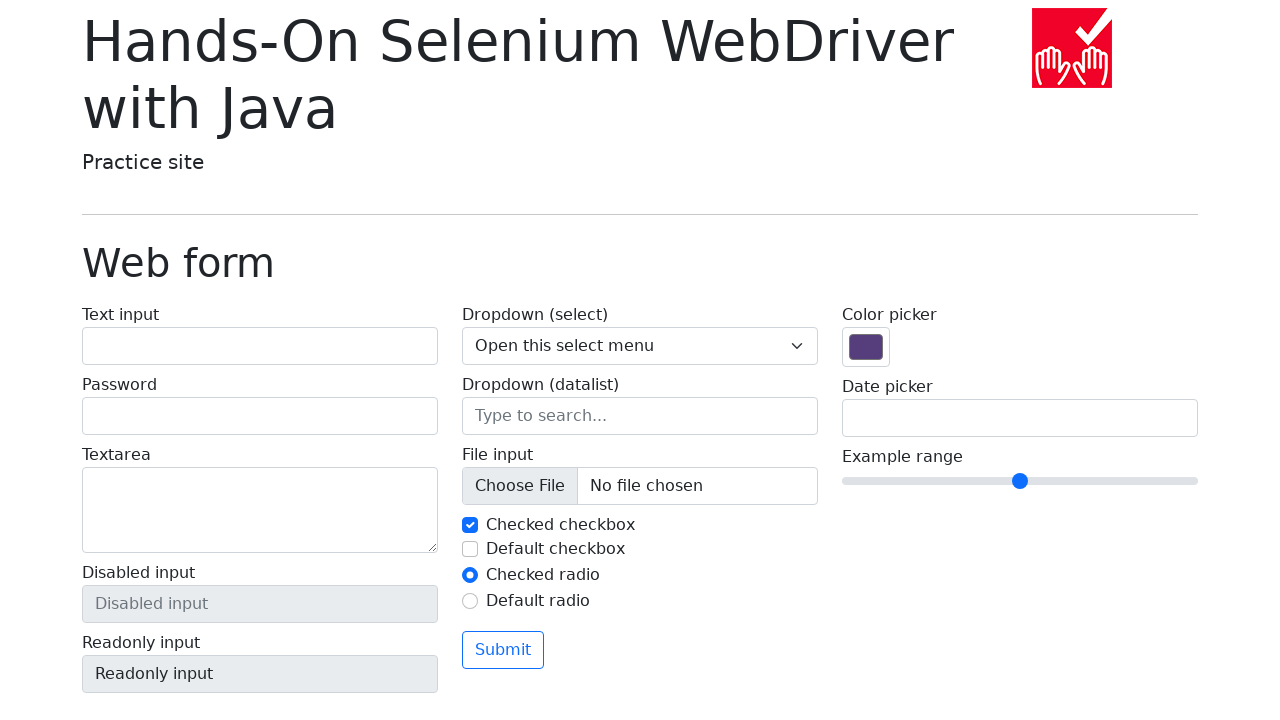

Selected option with value '1' on select[name='my-select']
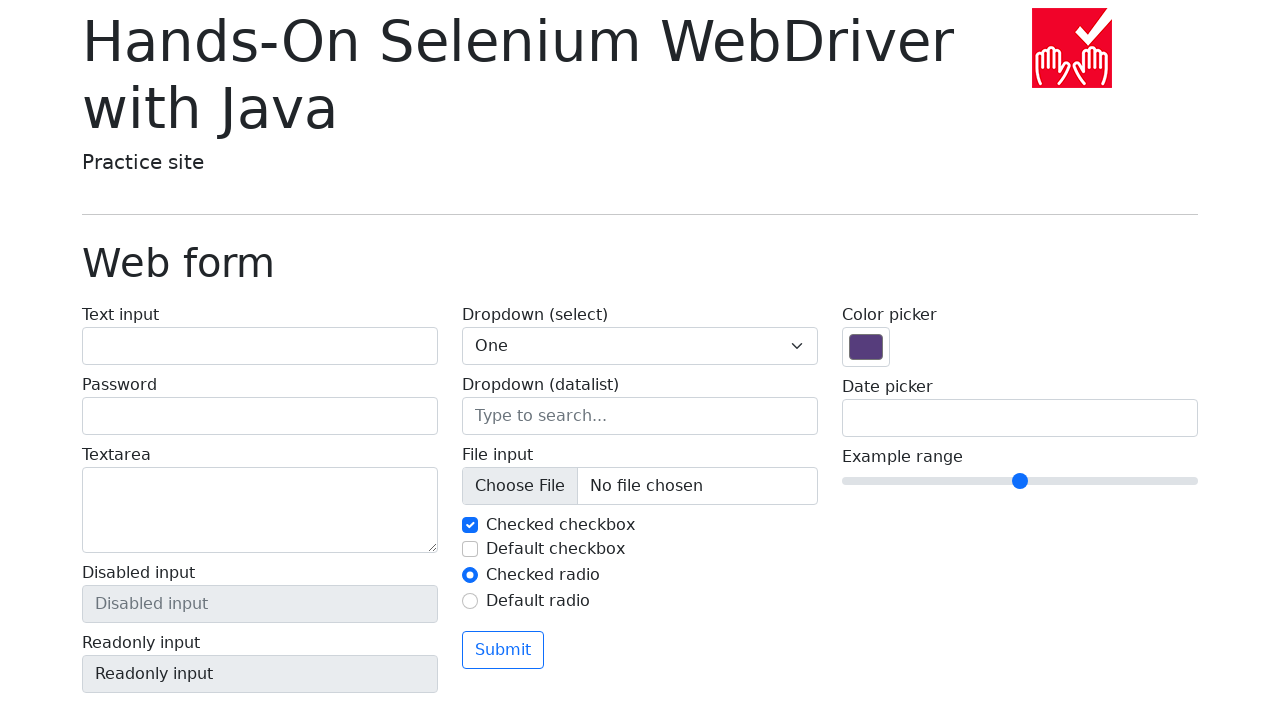

Selected option with value '2' on select[name='my-select']
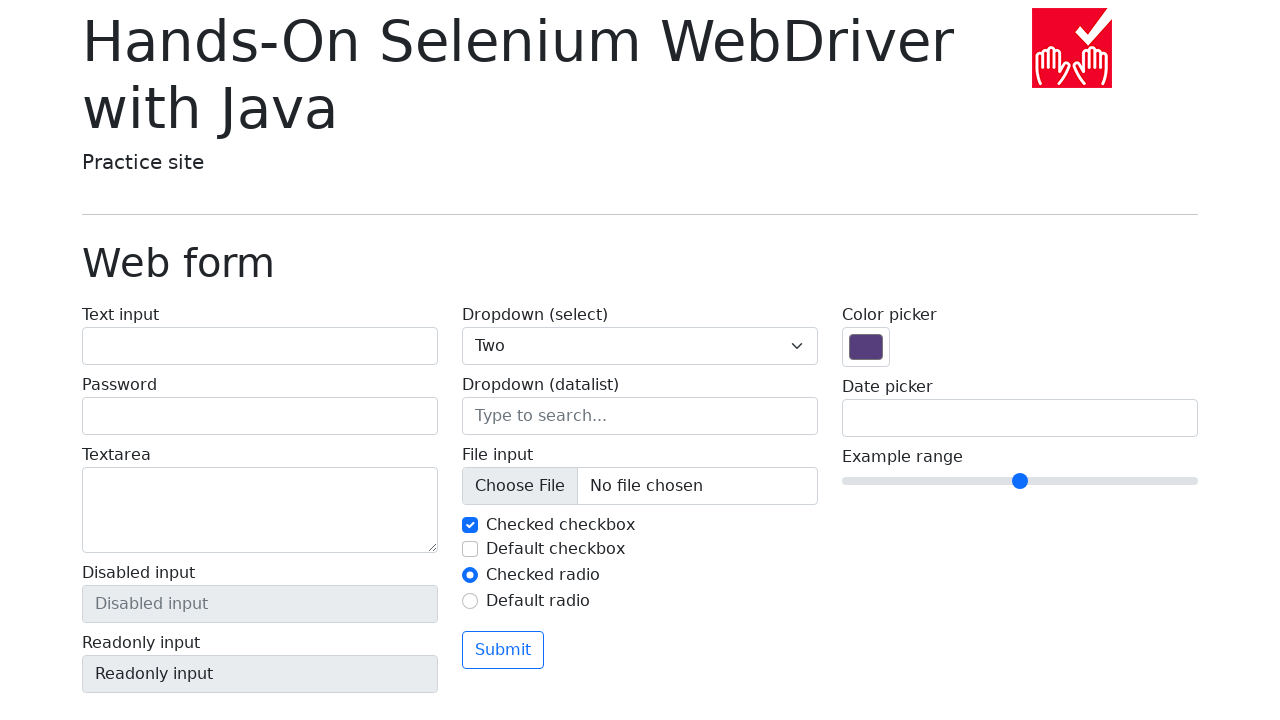

Selected 'Three' option by label on select[name='my-select']
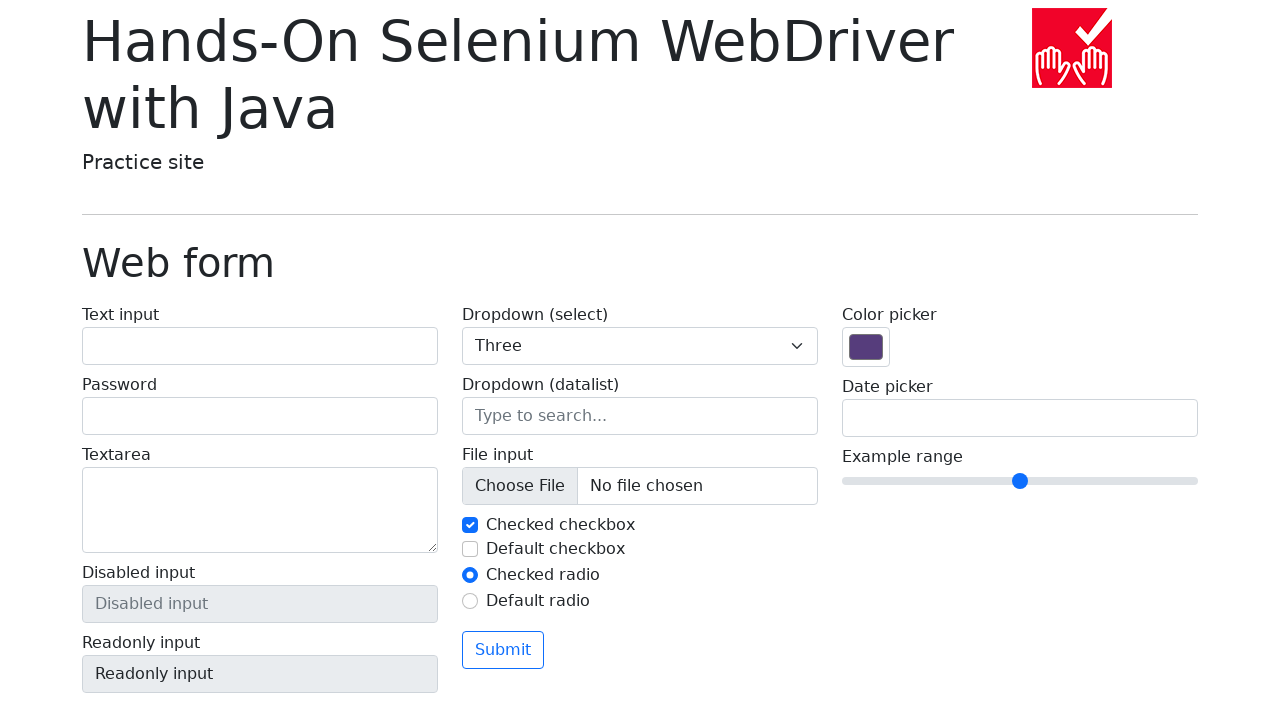

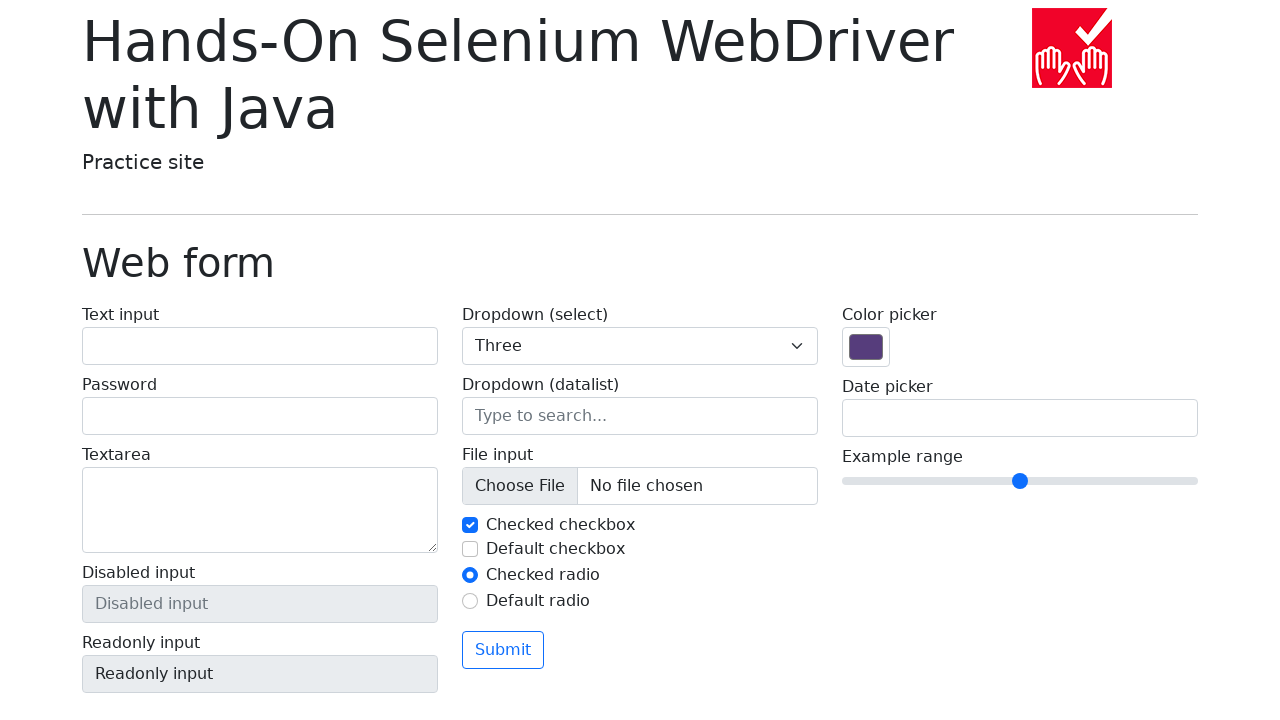